Tests multiple e-commerce websites by navigating to each URL and verifying that the page title (with spaces removed and converted to lowercase) is contained within the current URL.

Starting URL: https://www.luluandgeorgia.com/

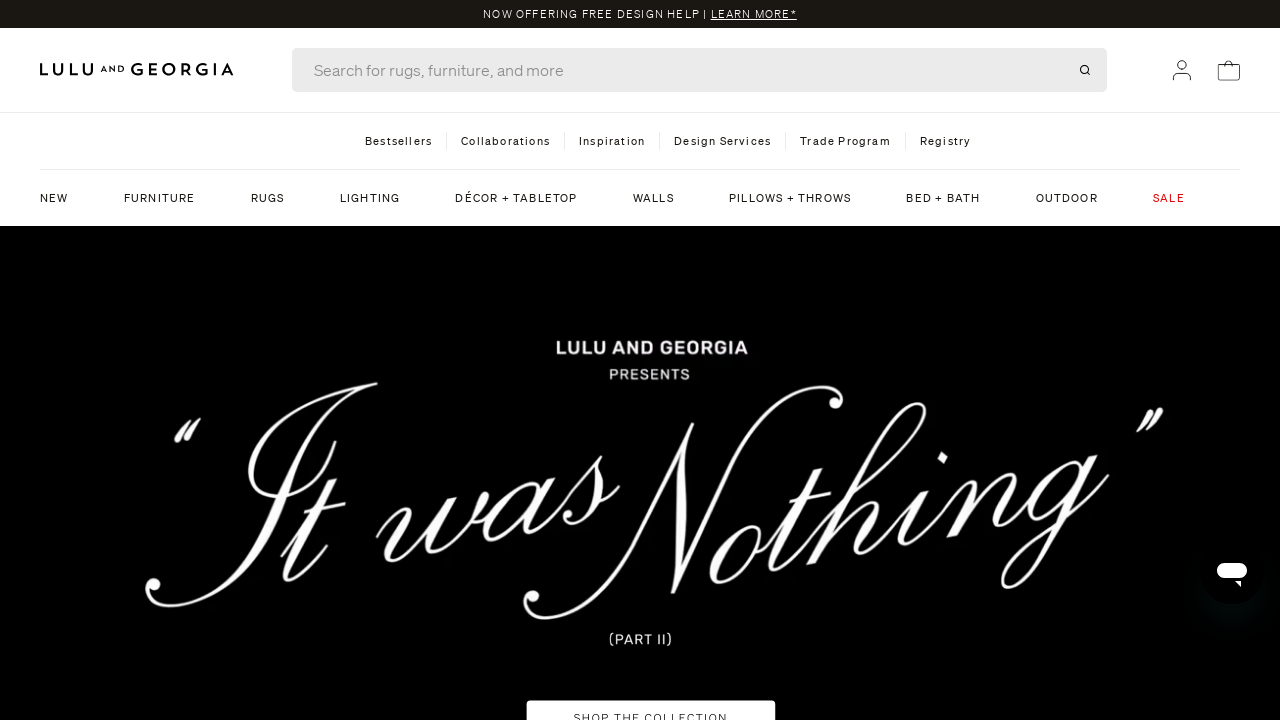

Retrieved and normalized page title (spaces removed, lowercase)
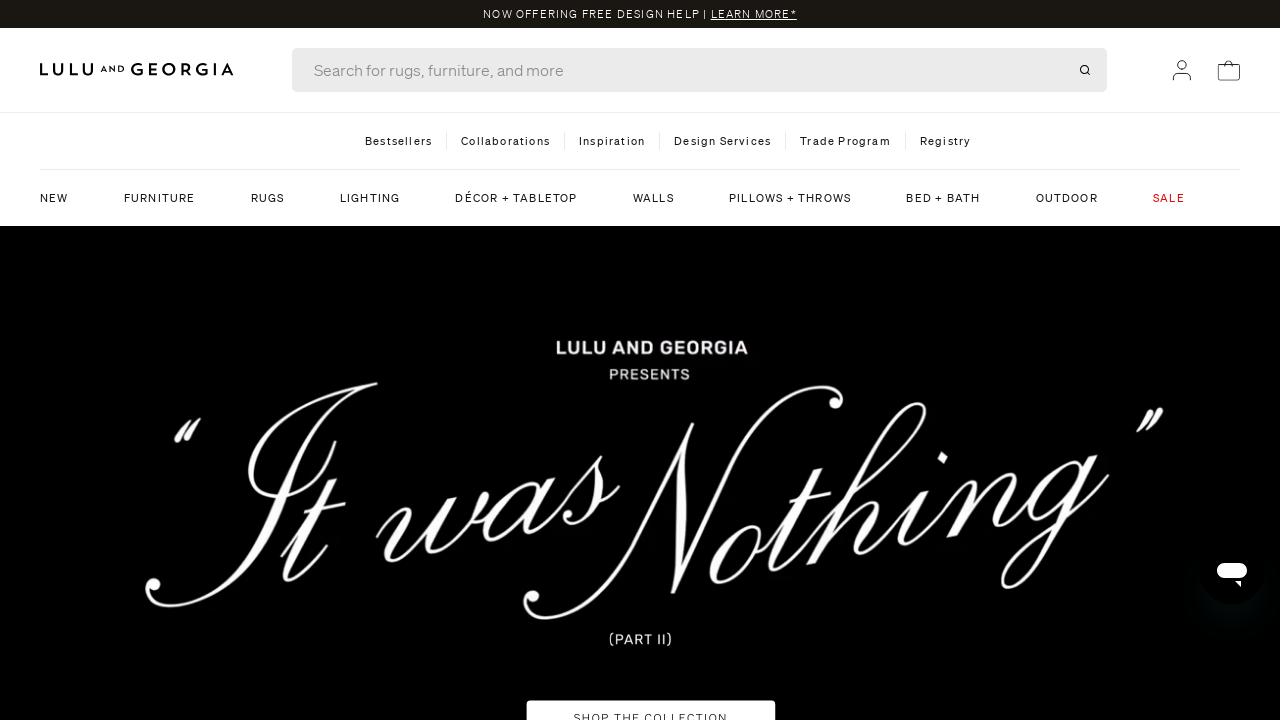

Retrieved current URL
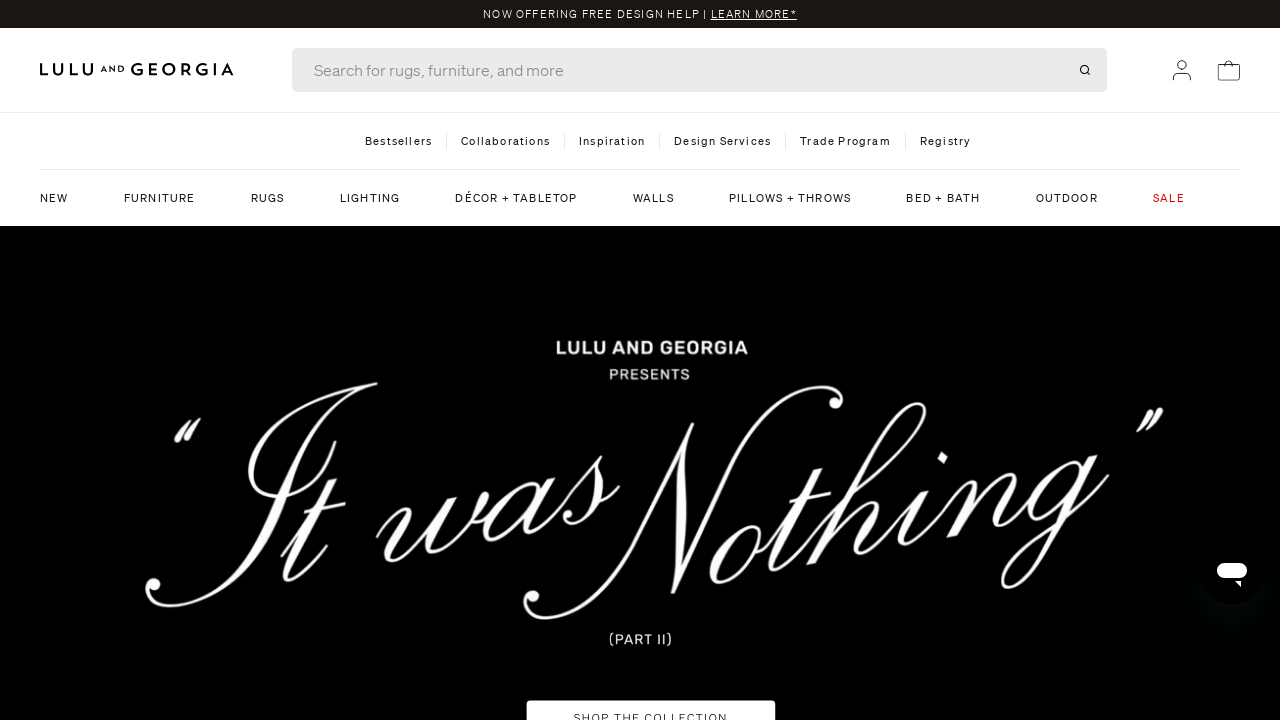

Title verification passed for https://www.luluandgeorgia.com/
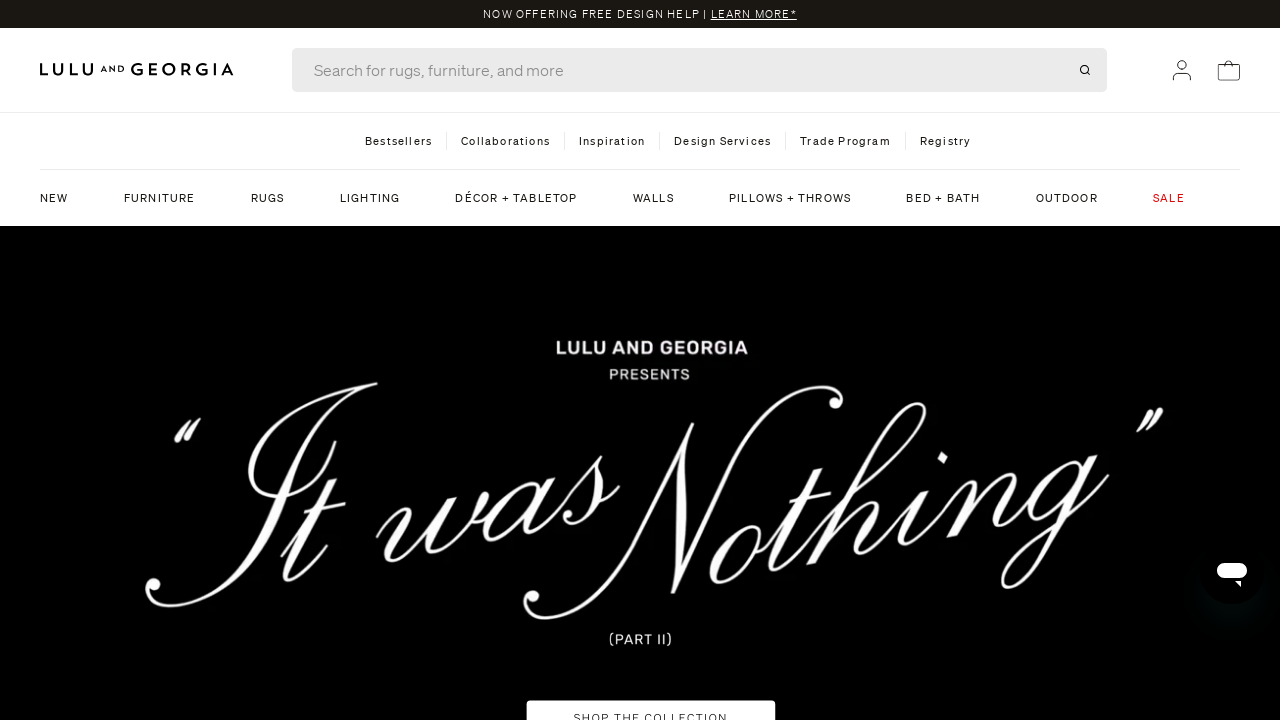

Navigated to https://wayfair.com/
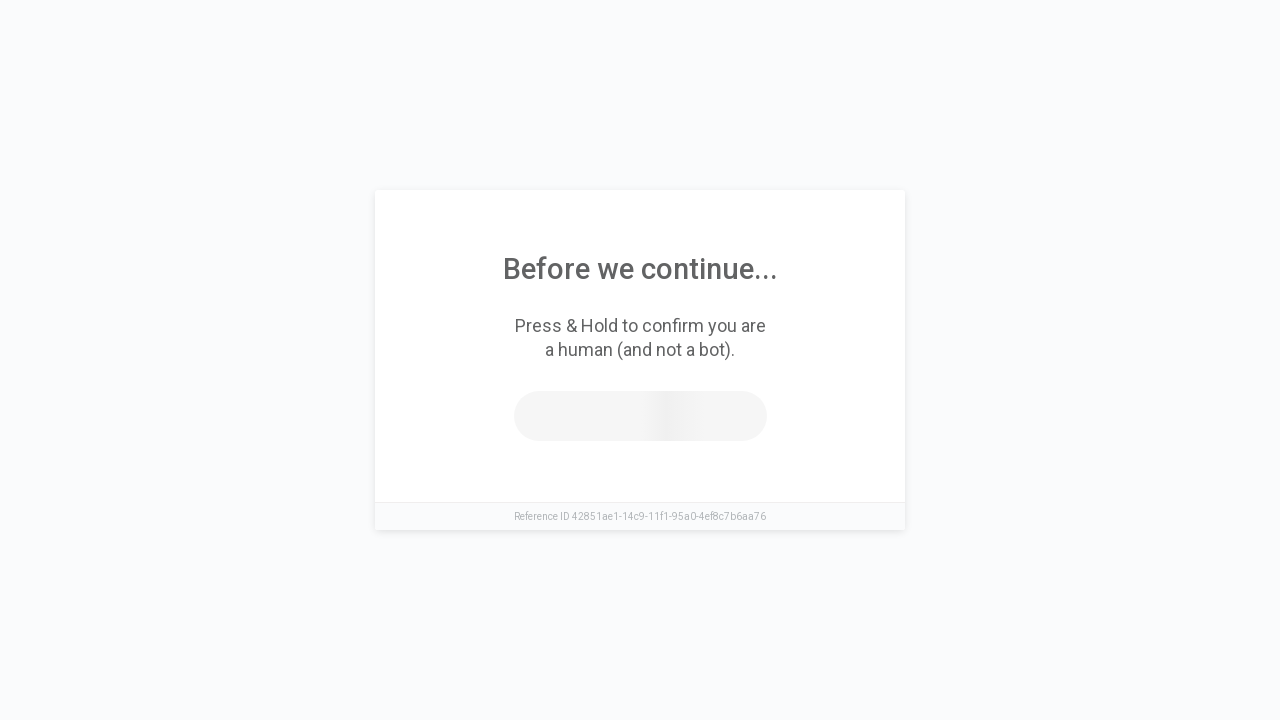

Page loaded and domcontentloaded state reached for https://wayfair.com/
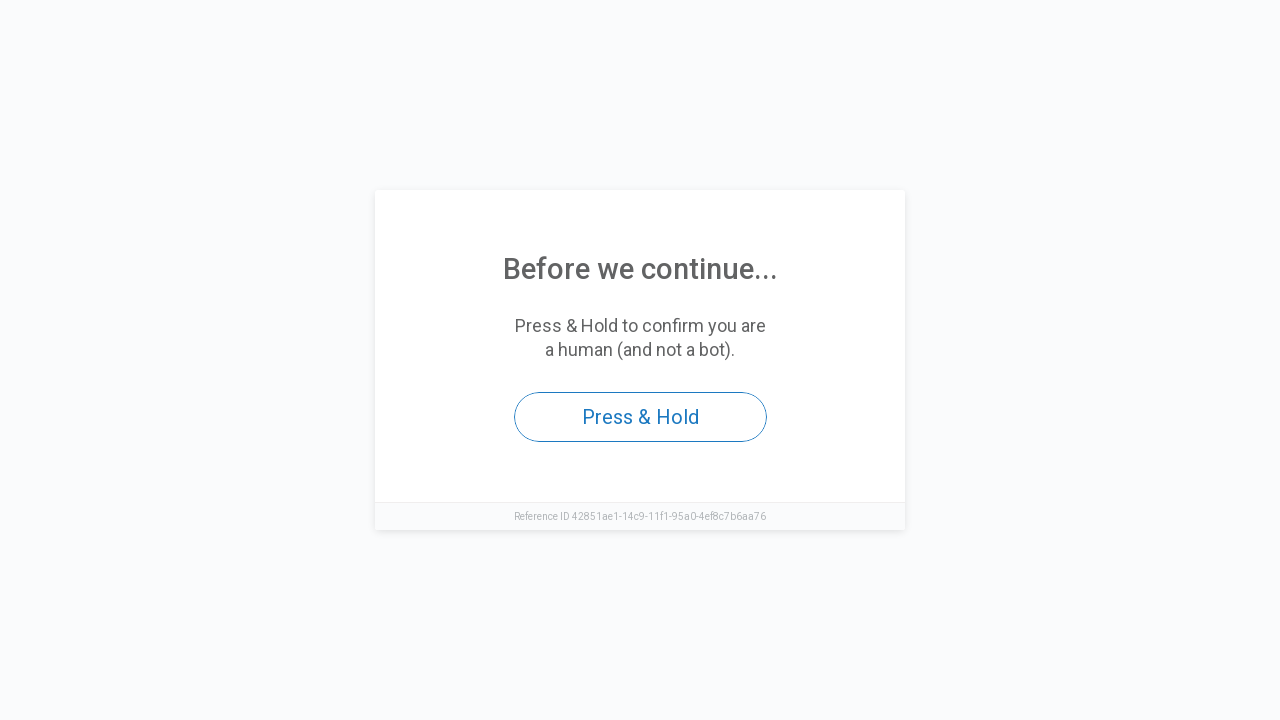

Retrieved and normalized page title (spaces removed, lowercase)
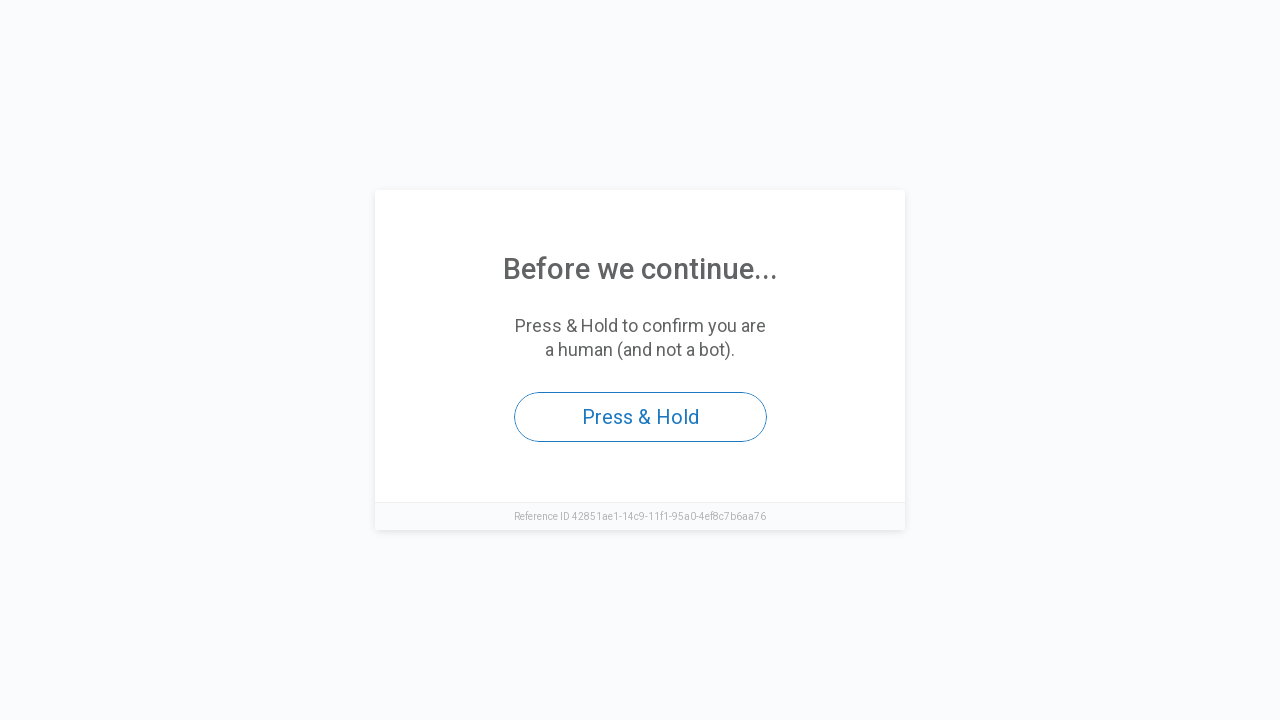

Retrieved current URL
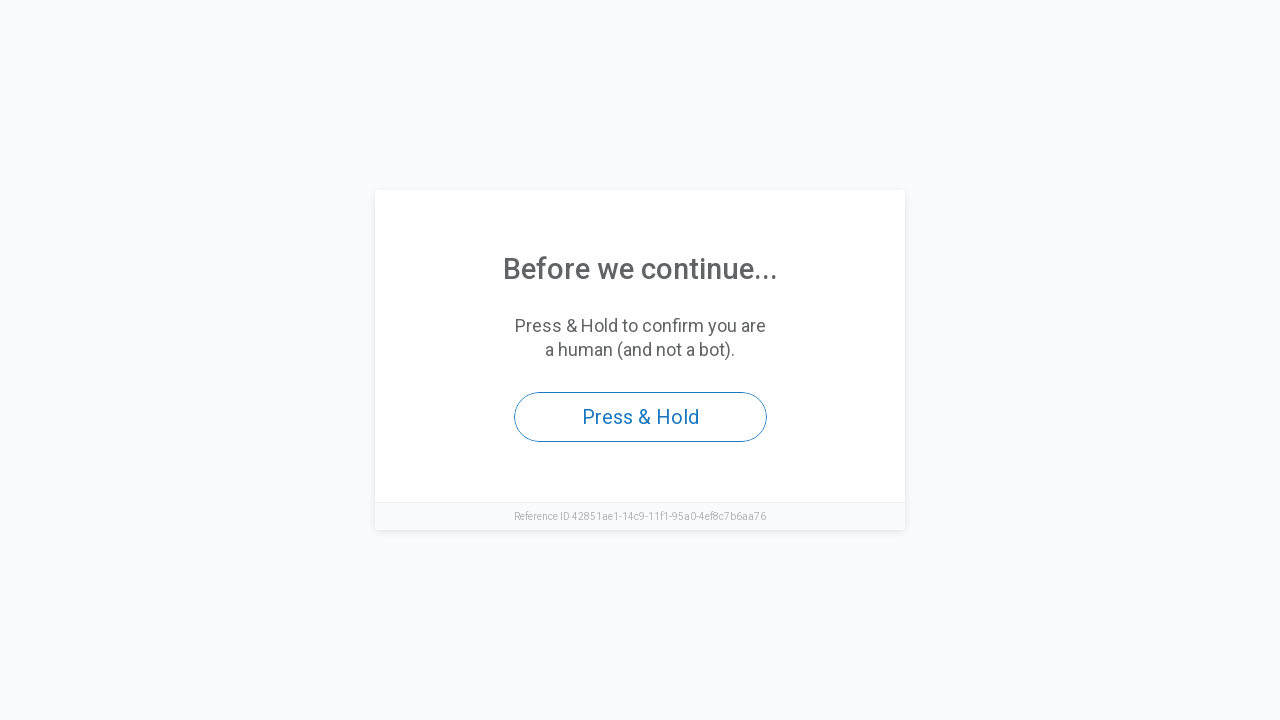

Title verification failed for https://www.wayfair.com/ - title 'accesstothispagehasbeendenied' not found in URL
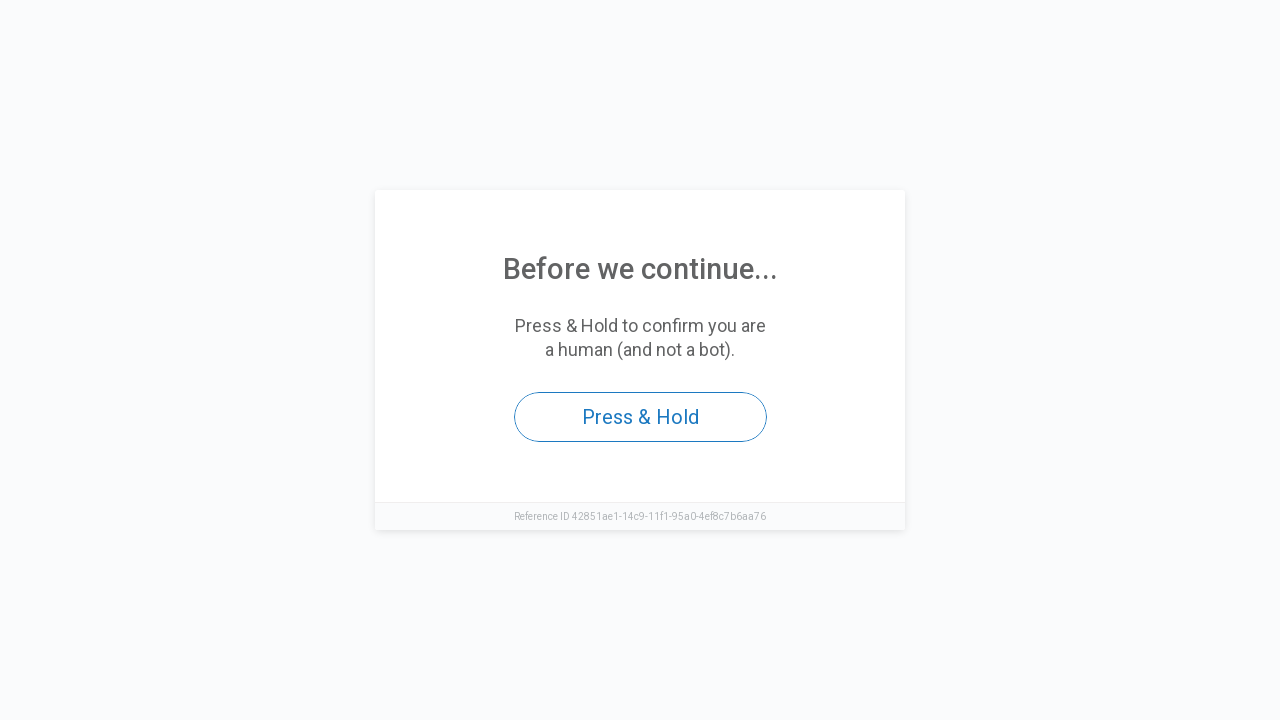

Navigated to https://walmart.com/
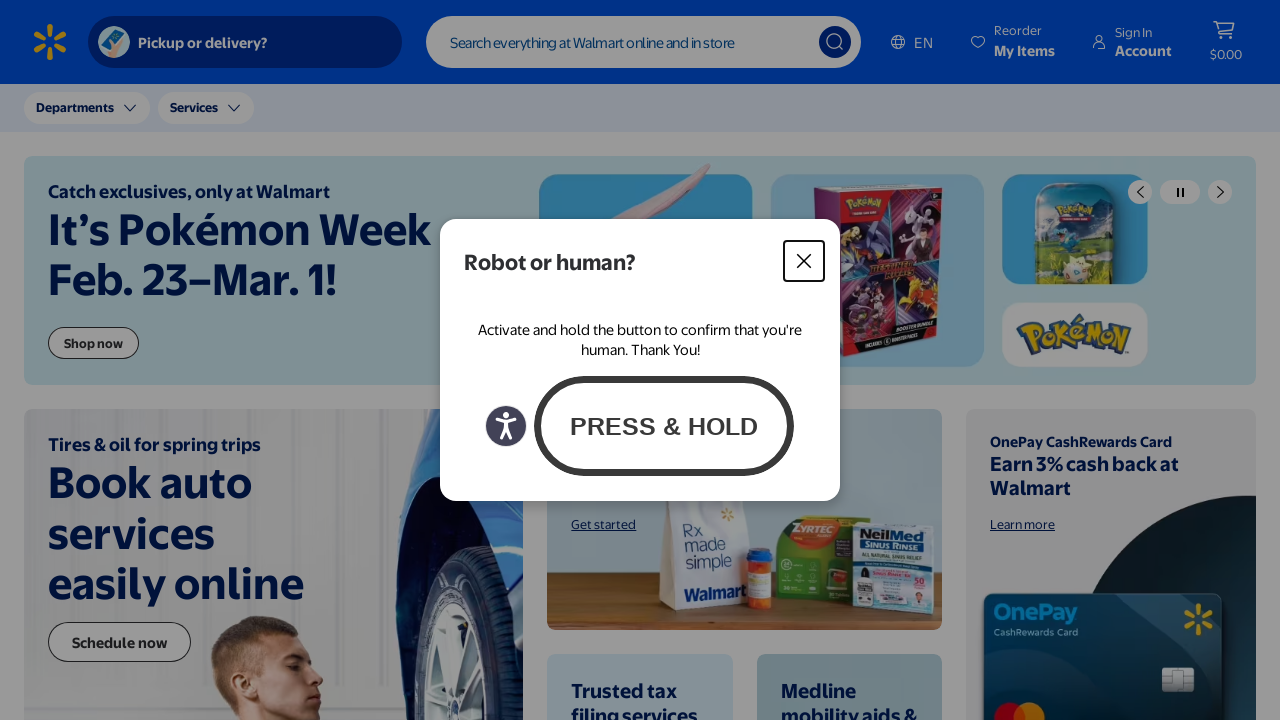

Page loaded and domcontentloaded state reached for https://walmart.com/
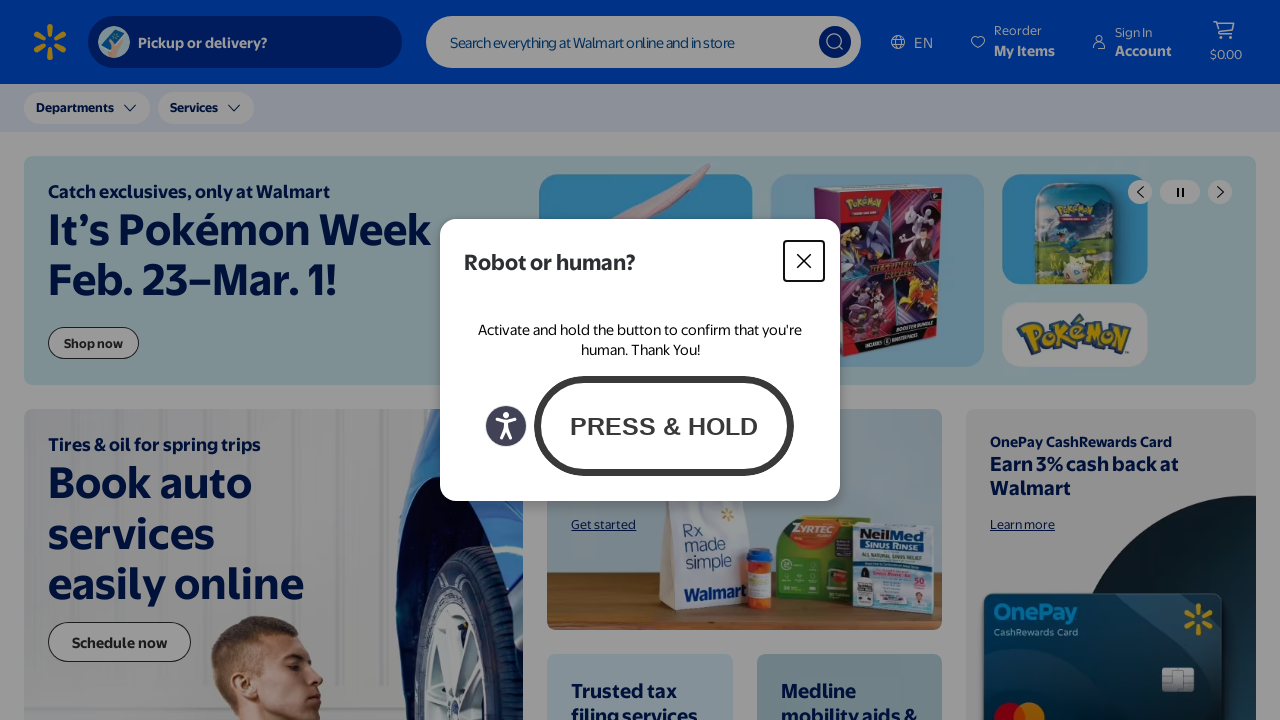

Retrieved and normalized page title (spaces removed, lowercase)
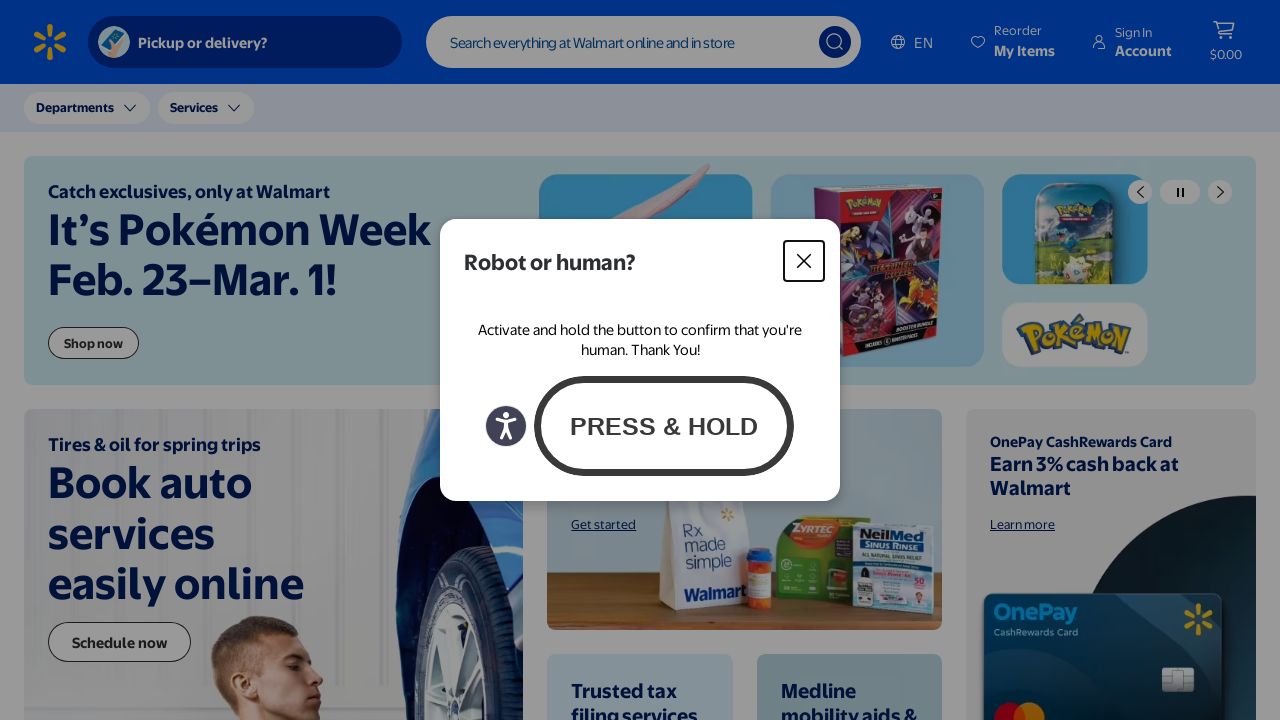

Retrieved current URL
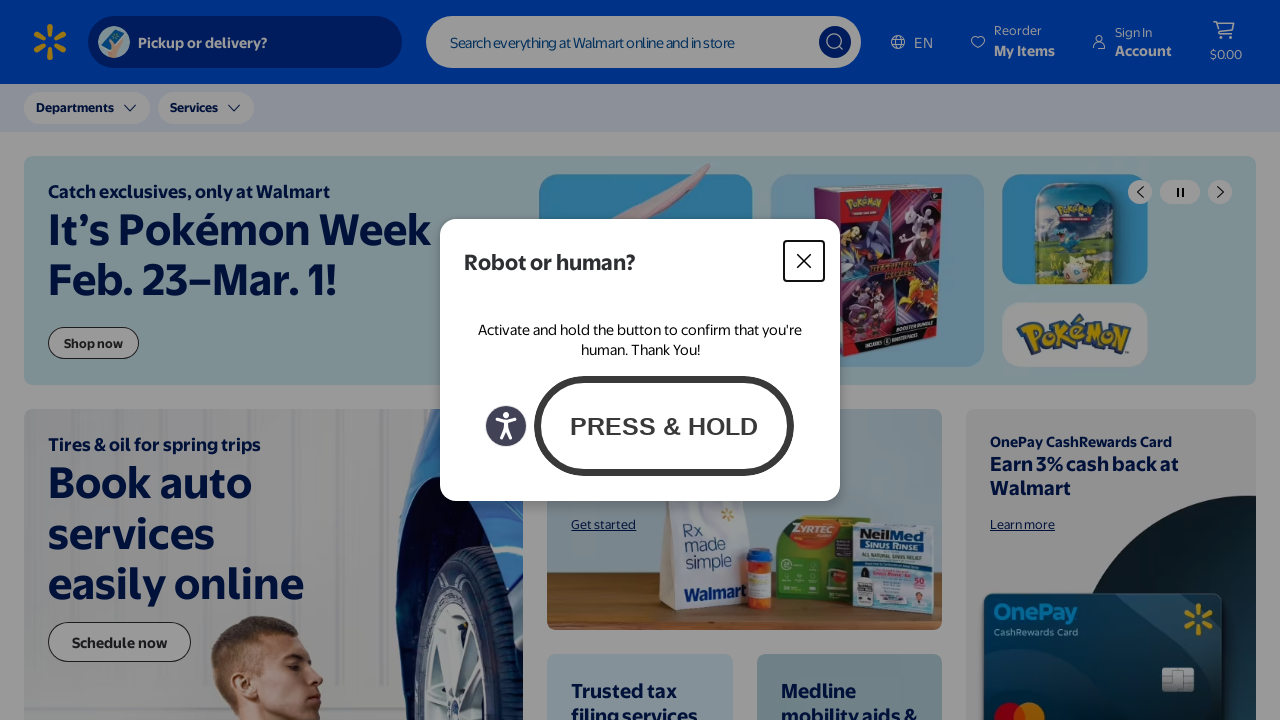

Title verification failed for https://www.walmart.com/ - title 'walmart|savemoney.livebetter.' not found in URL
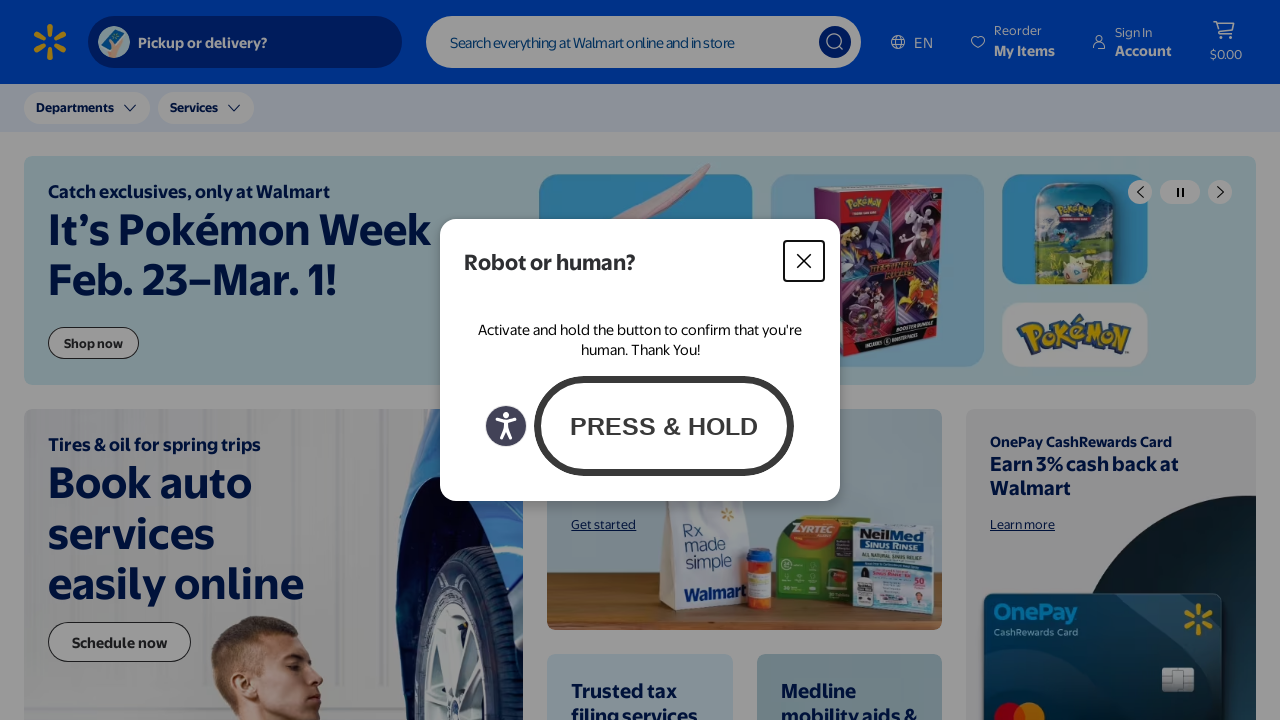

Navigated to https://www.westelm.com/
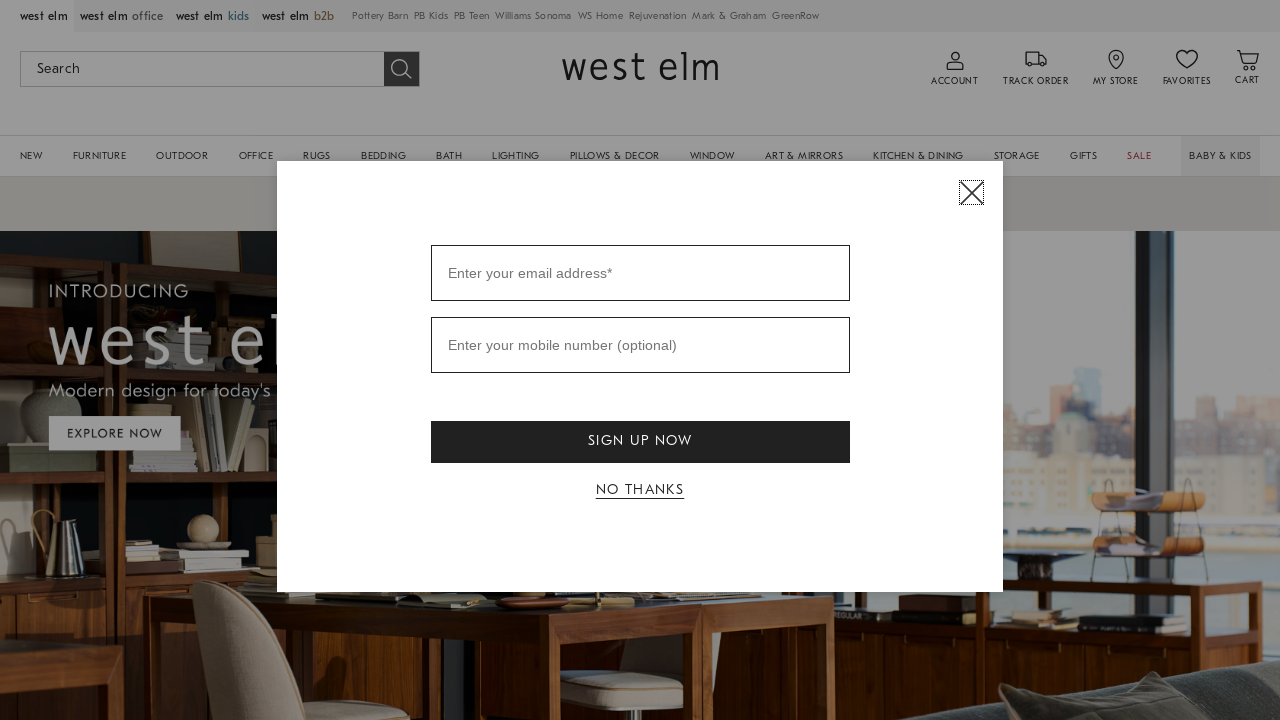

Page loaded and domcontentloaded state reached for https://www.westelm.com/
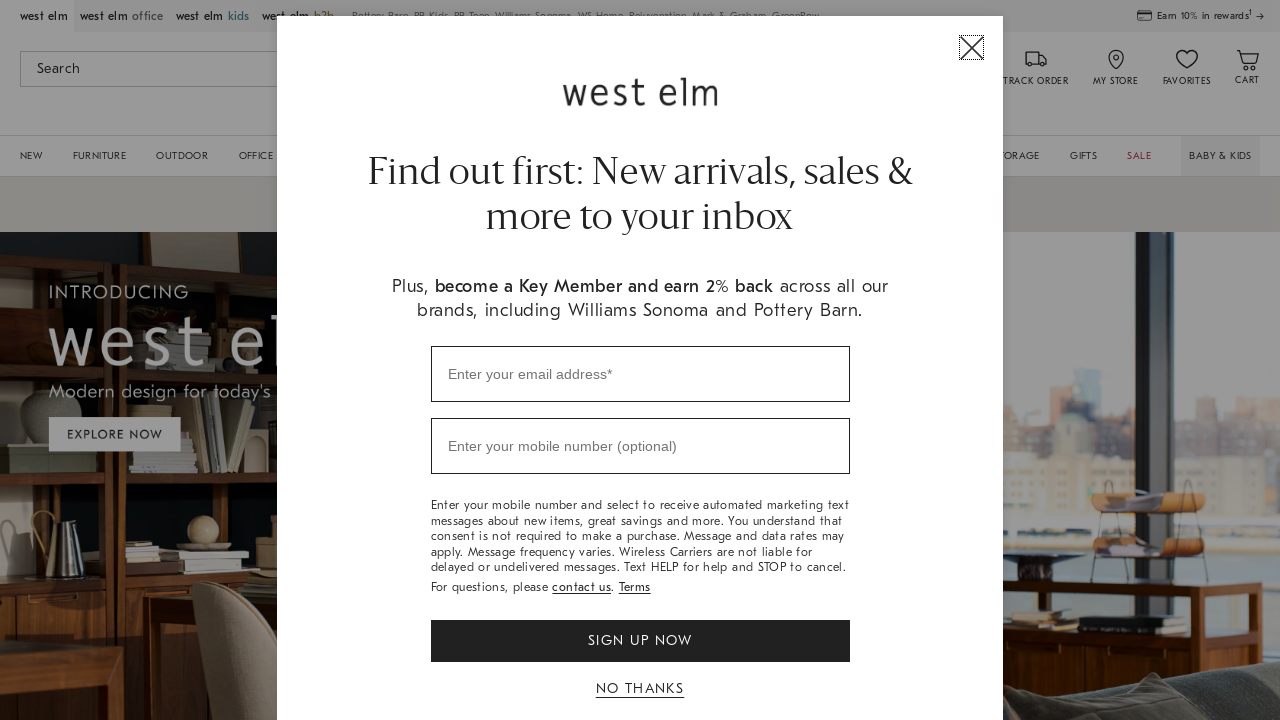

Retrieved and normalized page title (spaces removed, lowercase)
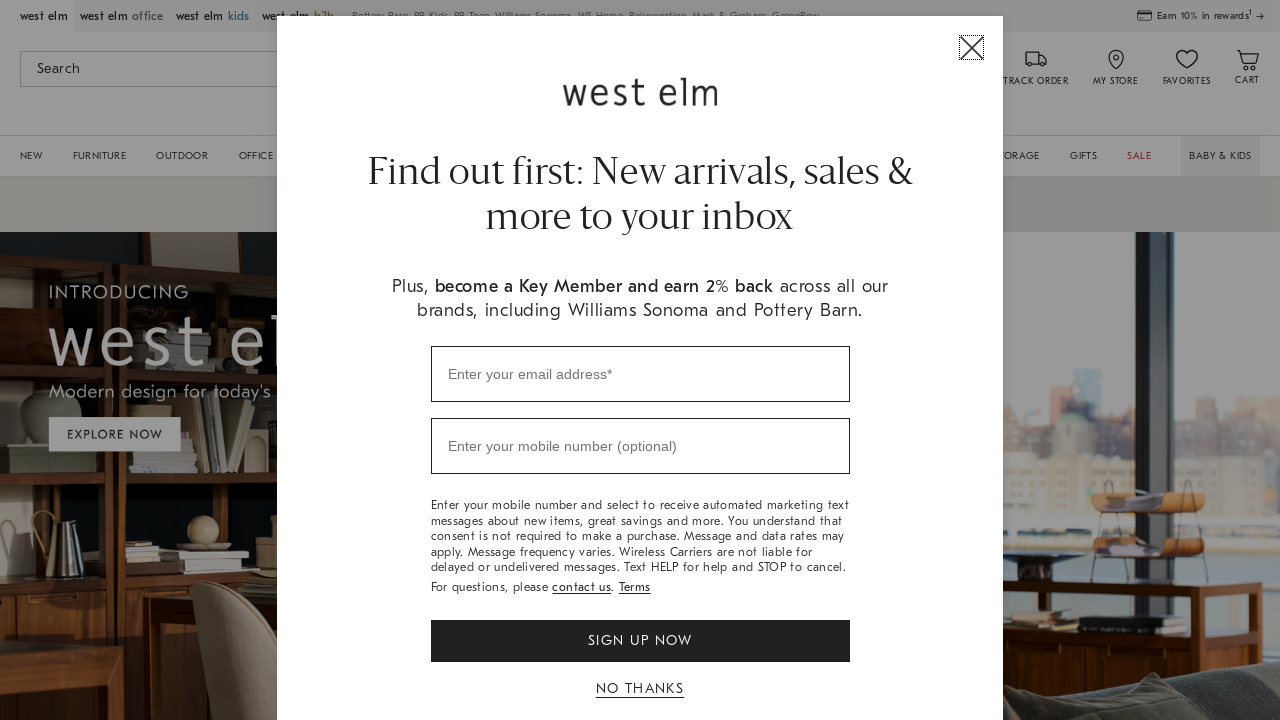

Retrieved current URL
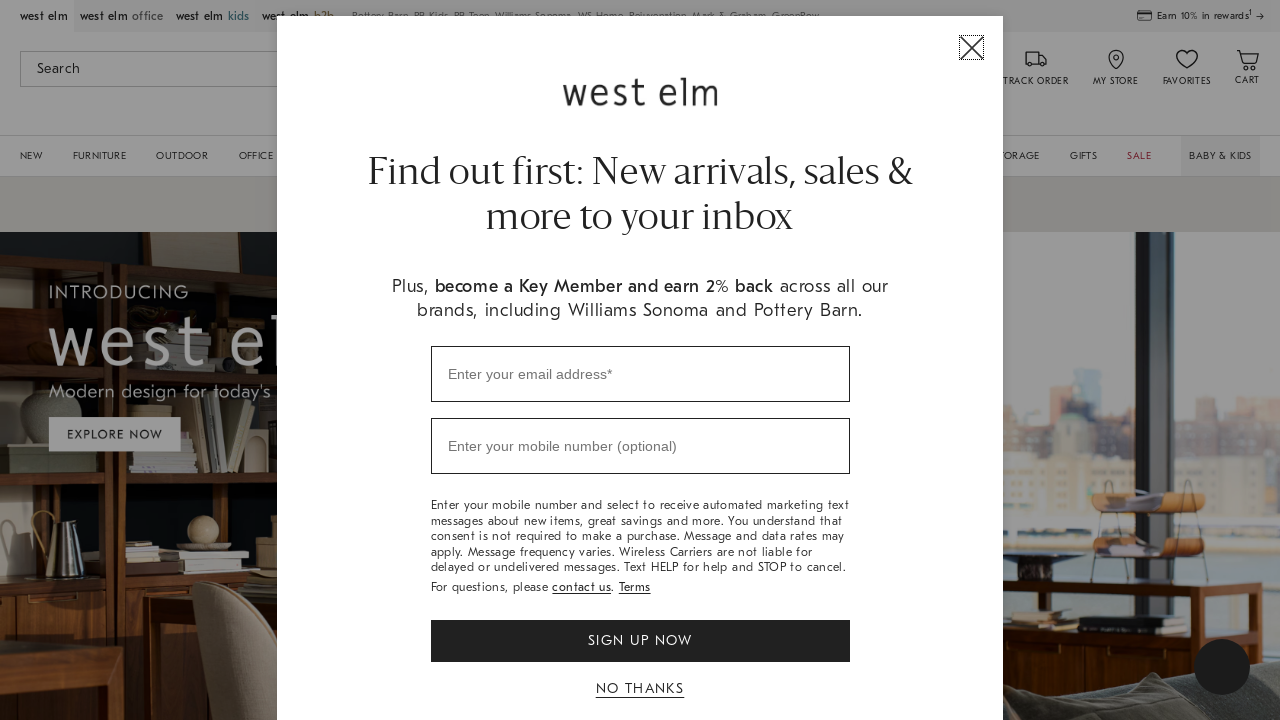

Title verification failed for https://www.westelm.com/ - title 'westelm:modernfurniture,homedecor,lighting&more' not found in URL
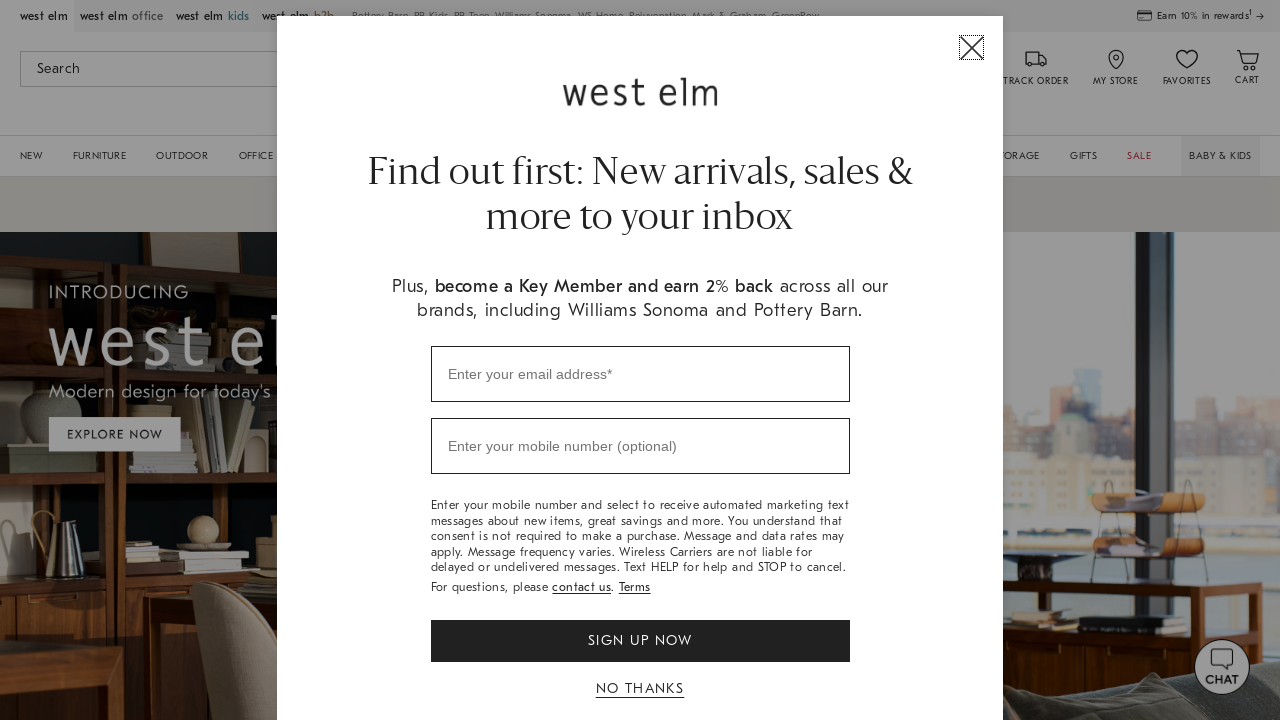

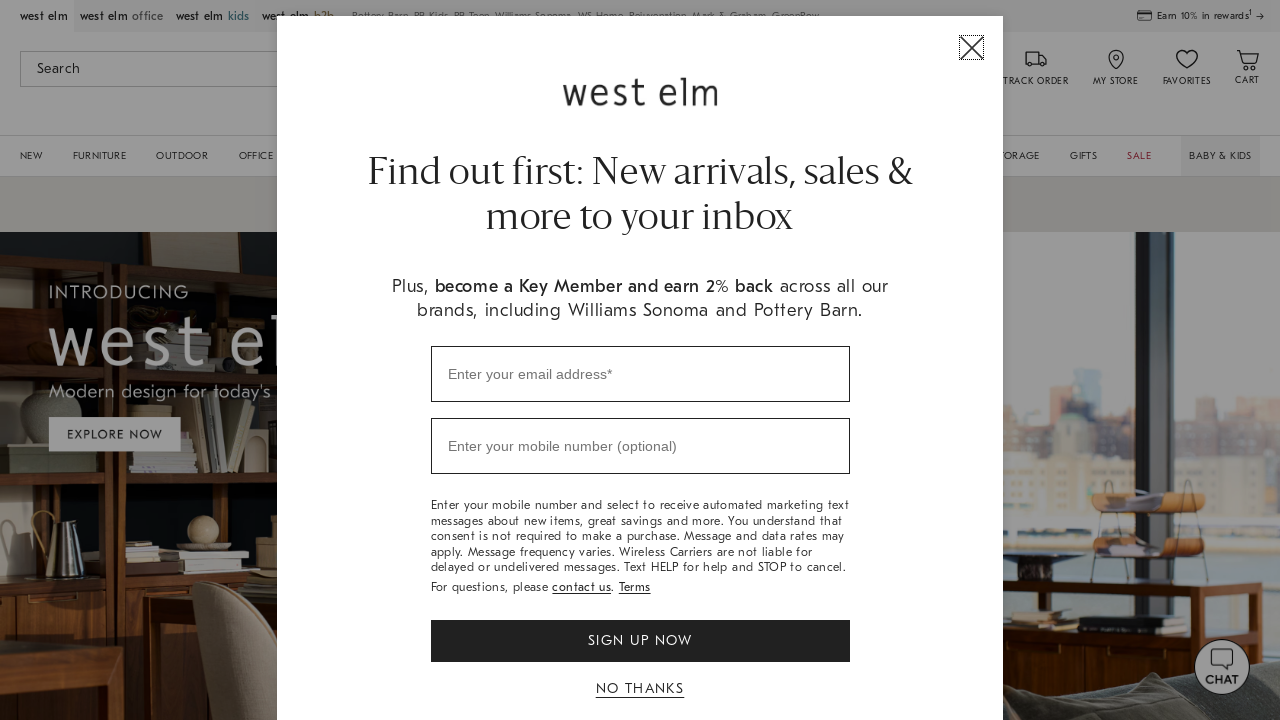